Navigates to AJIO e-commerce website and locates the MEN navigation menu element to verify it is present on the page.

Starting URL: https://www.ajio.com/

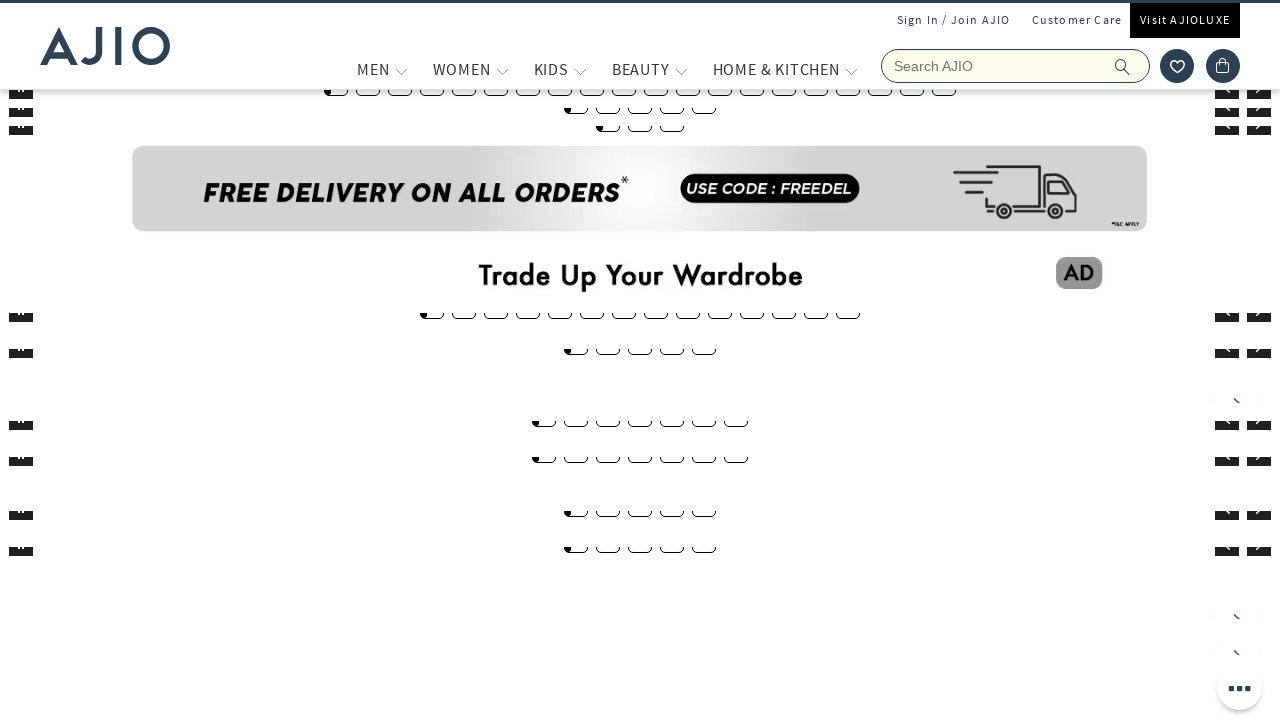

Navigated to AJIO e-commerce website
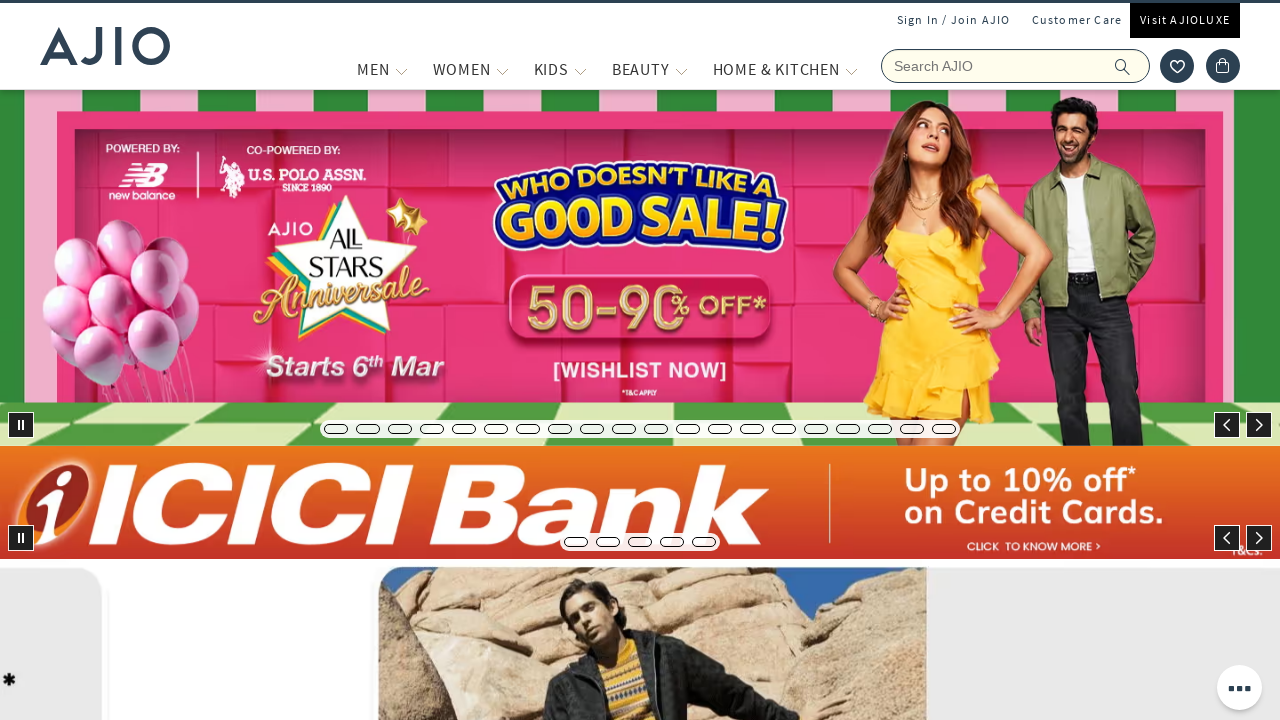

MEN navigation menu element is visible on the page
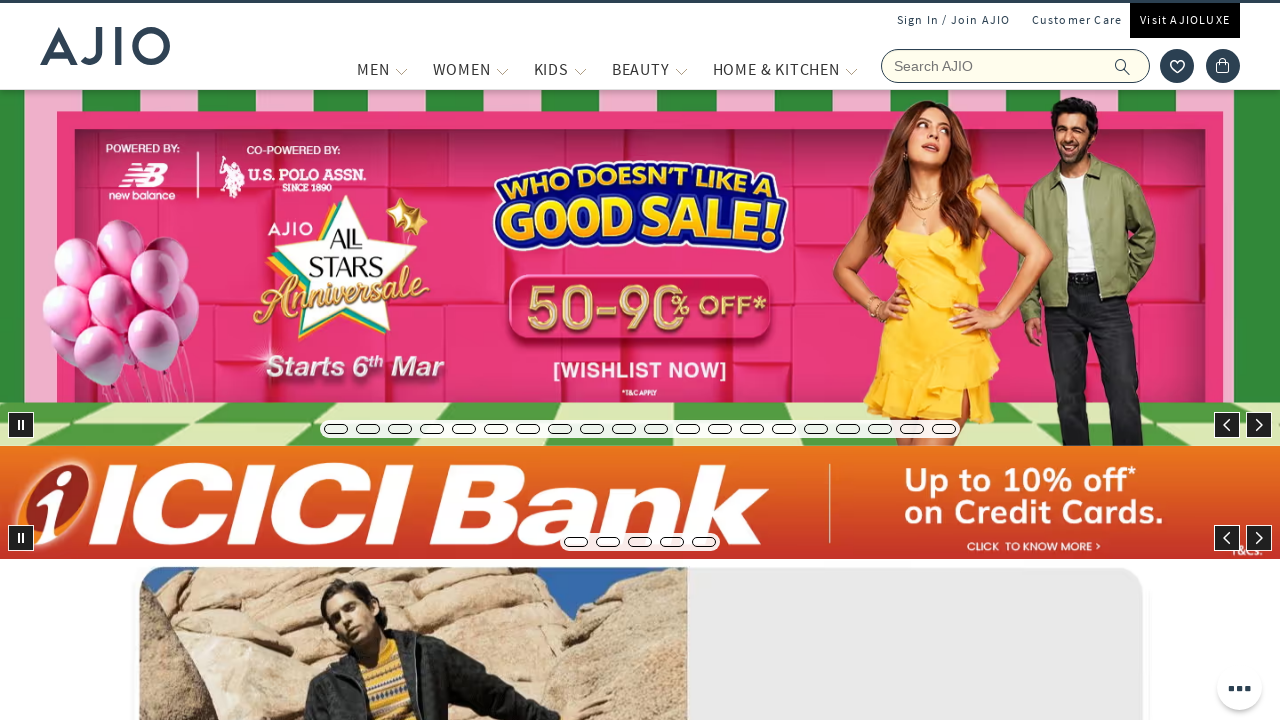

Hovered over MEN navigation menu to verify element presence and interactivity at (373, 69) on a:has-text('MEN')
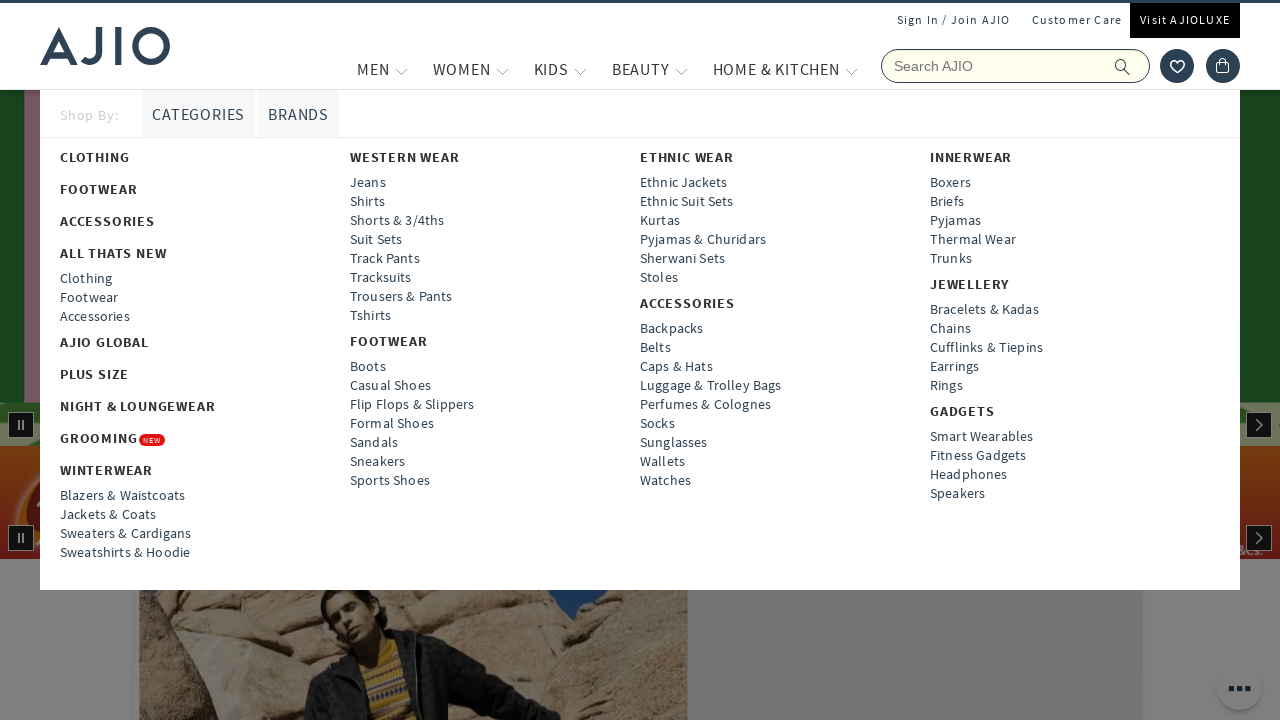

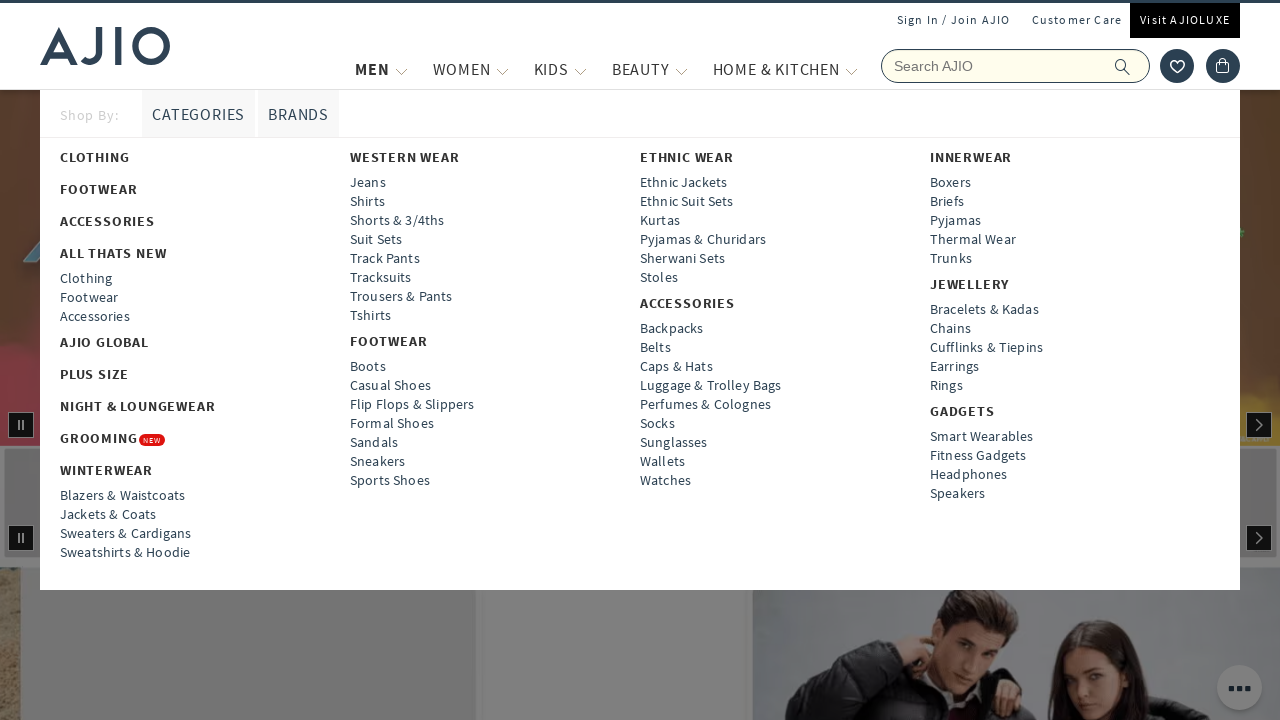